Tests e-commerce functionality including product search, adding items to cart, and completing checkout flow with country selection and agreement checkbox

Starting URL: https://rahulshettyacademy.com/seleniumPractise/#/

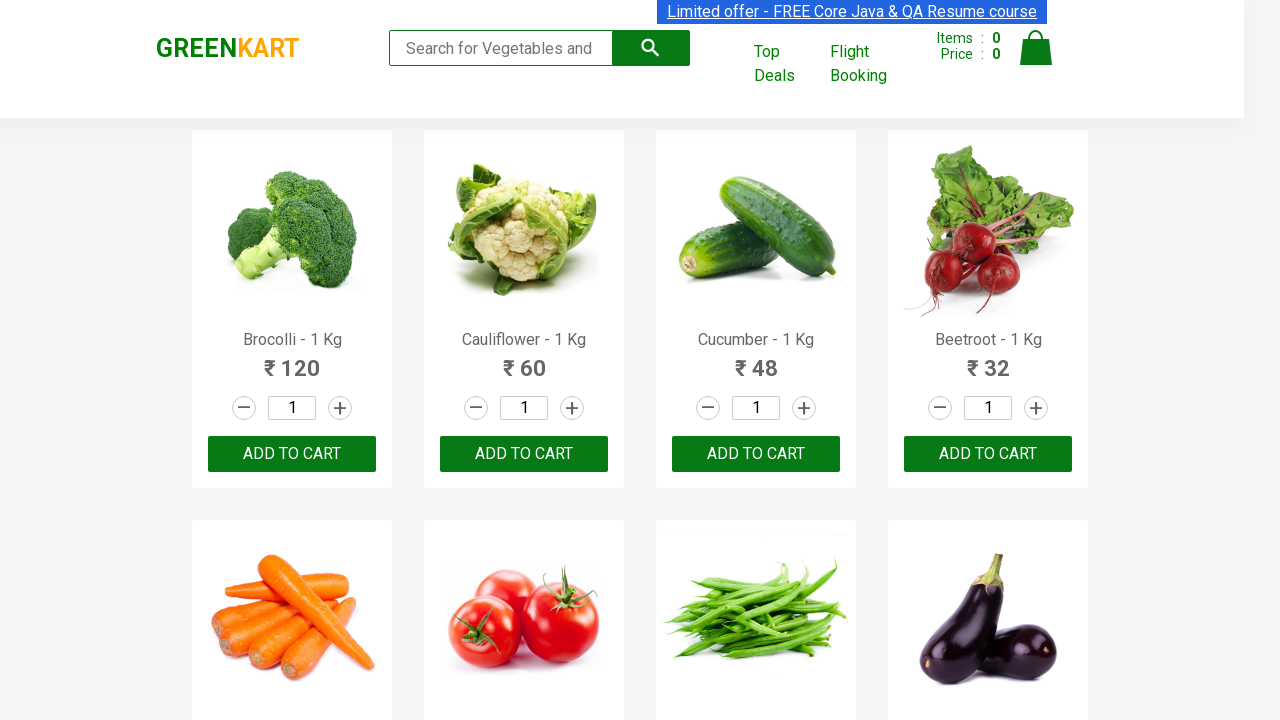

Filled search field with 'ca' to find products on input.search-keyword
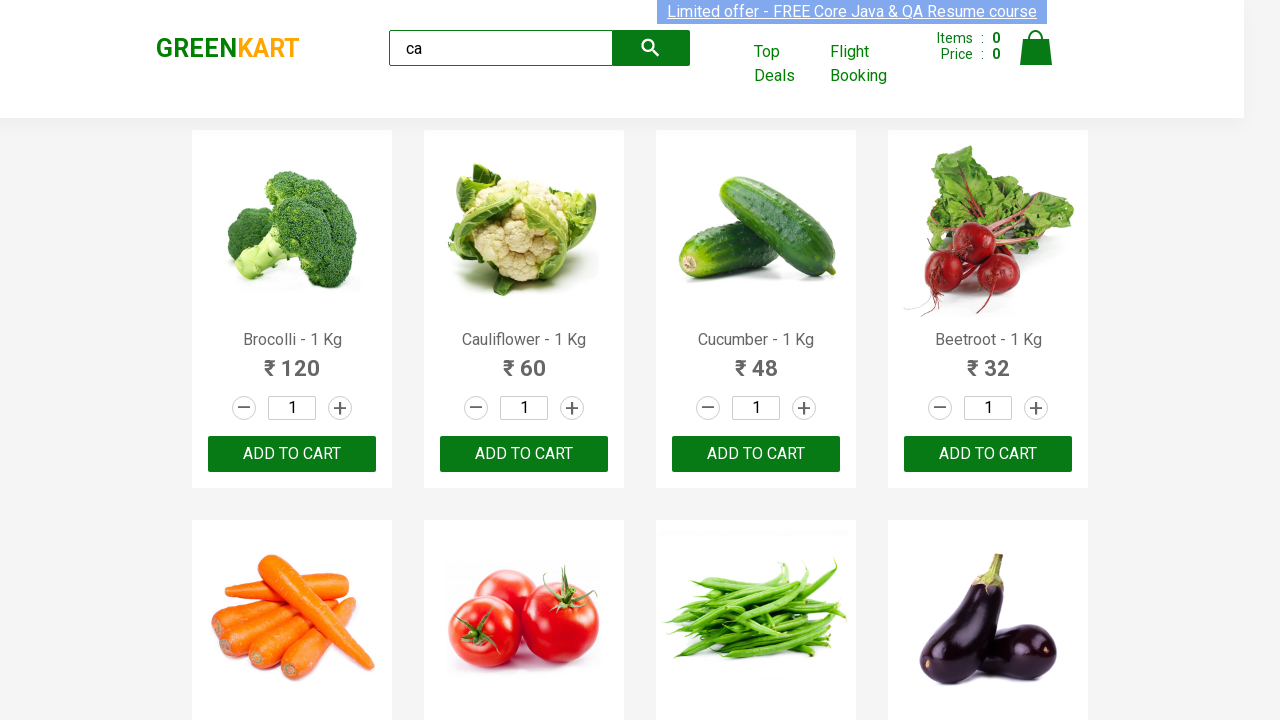

Clicked search button to find products containing 'ca' at (651, 48) on button.search-button
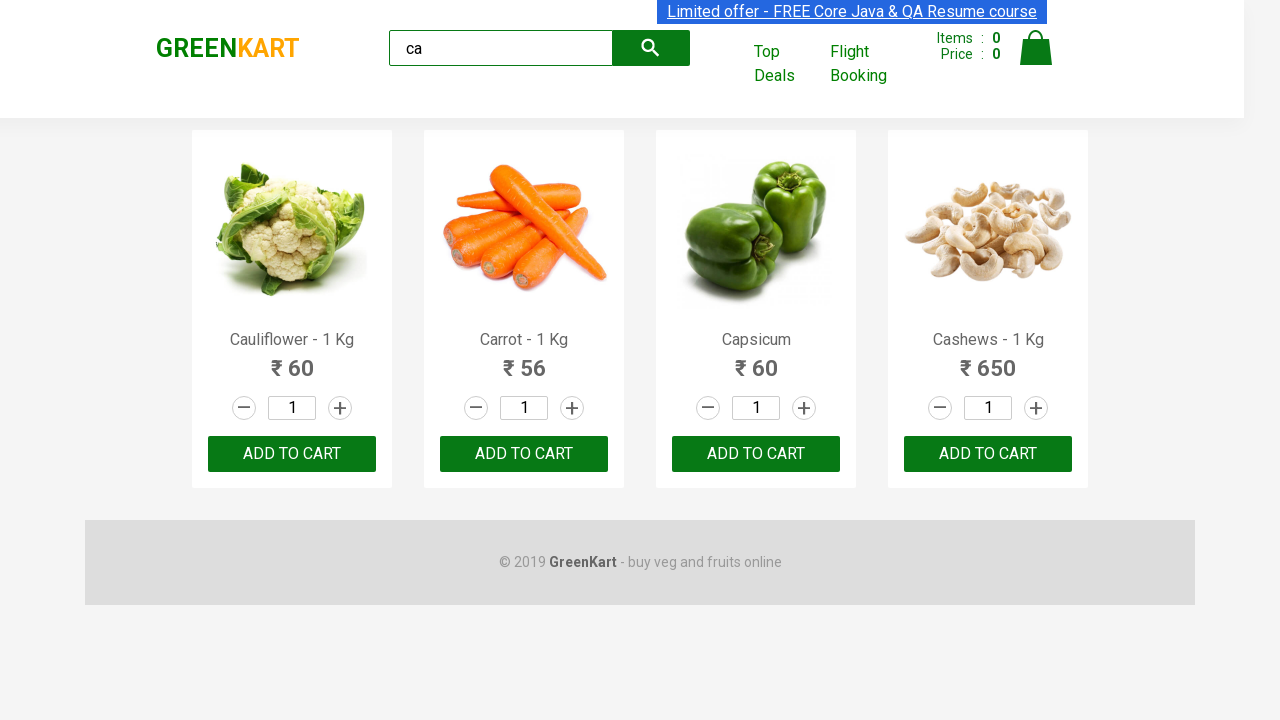

Products loaded and visible
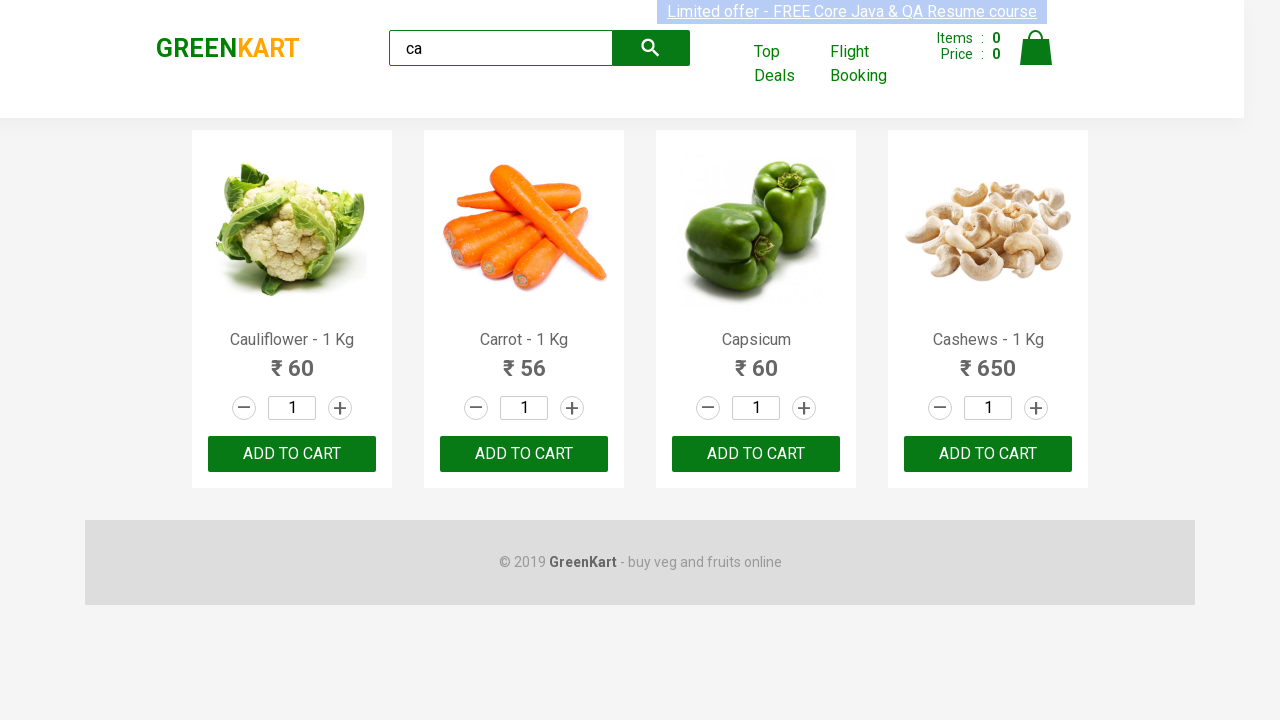

Clicked ADD TO CART for the second product at (524, 454) on .products .product >> nth=1 >> text=ADD TO CART
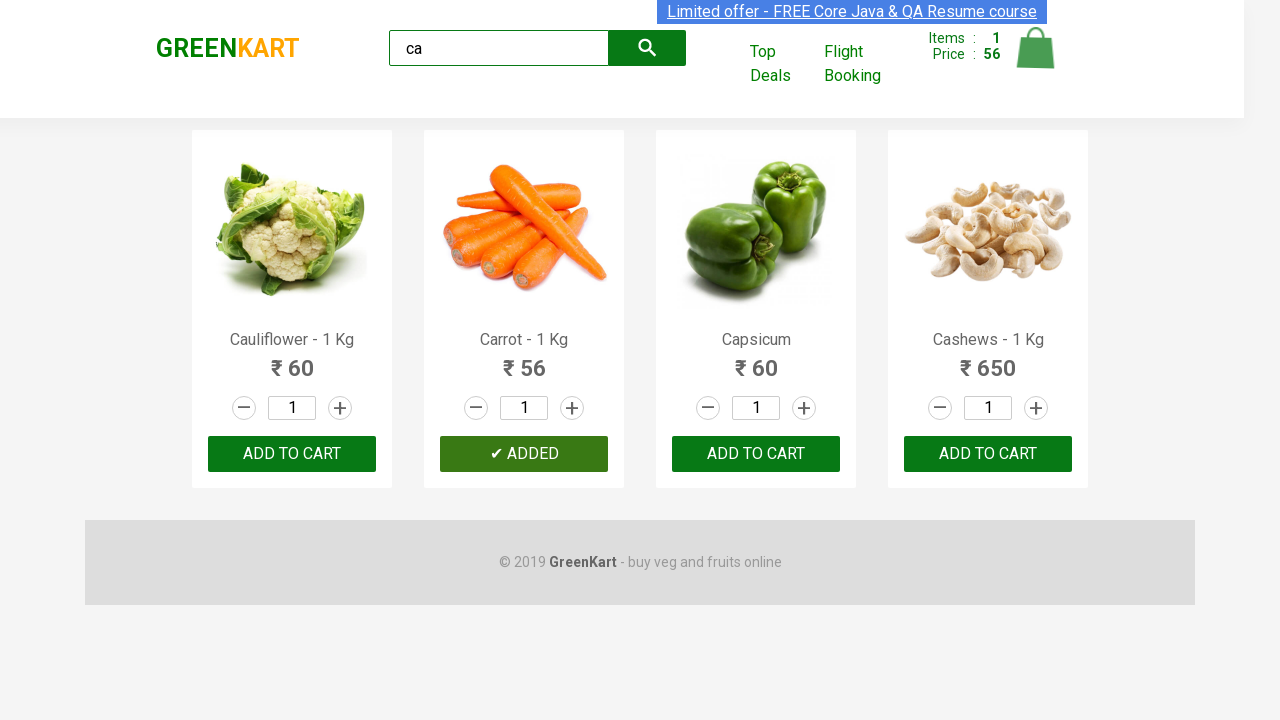

Found and clicked ADD TO CART for Capsicum product at (756, 454) on .products .product >> nth=2 >> button
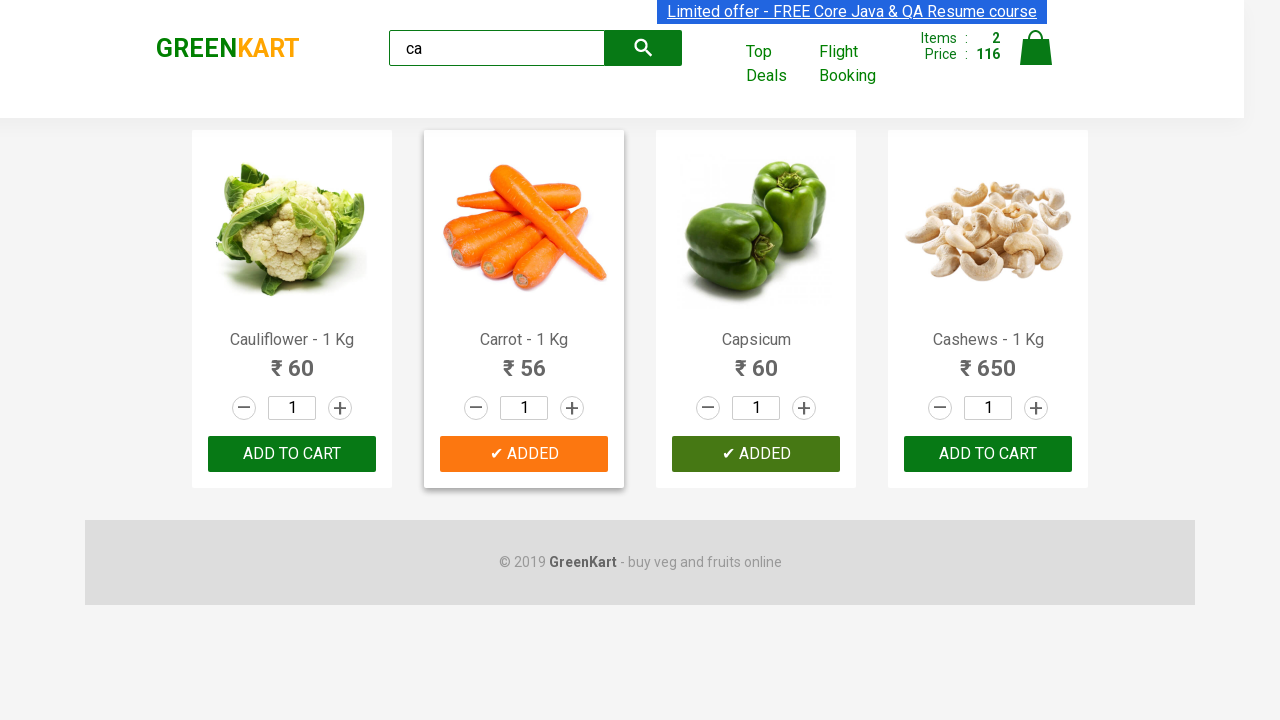

Clicked cart icon to view cart at (1036, 59) on a.cart-icon
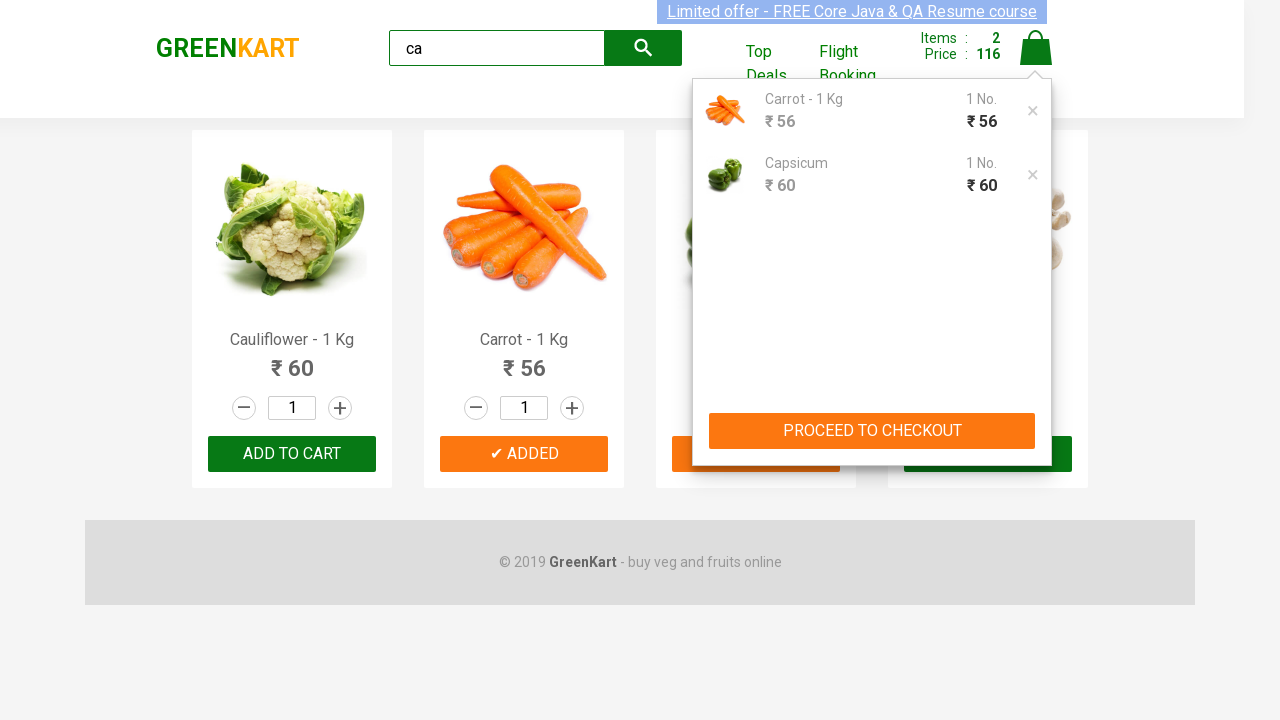

Clicked PROCEED TO CHECK button to start checkout at (872, 431) on text=PROCEED TO CHECK
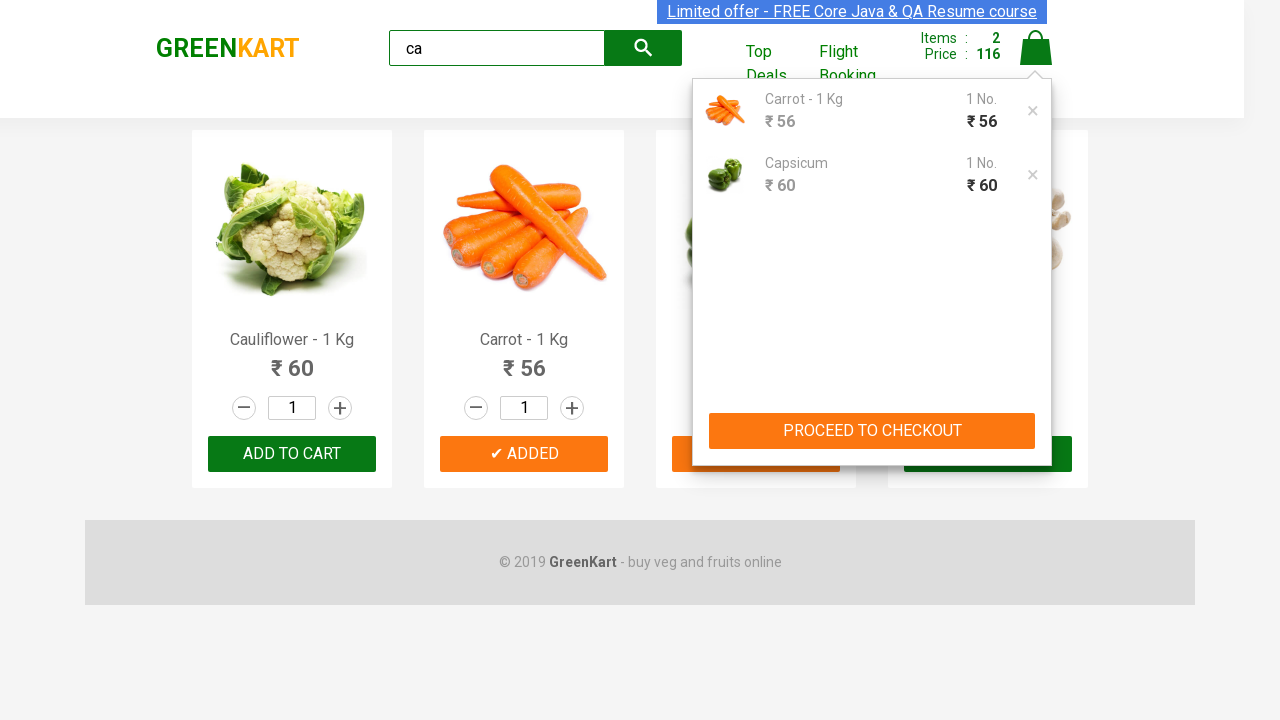

Clicked Place Order button at (1036, 491) on text=Place Order
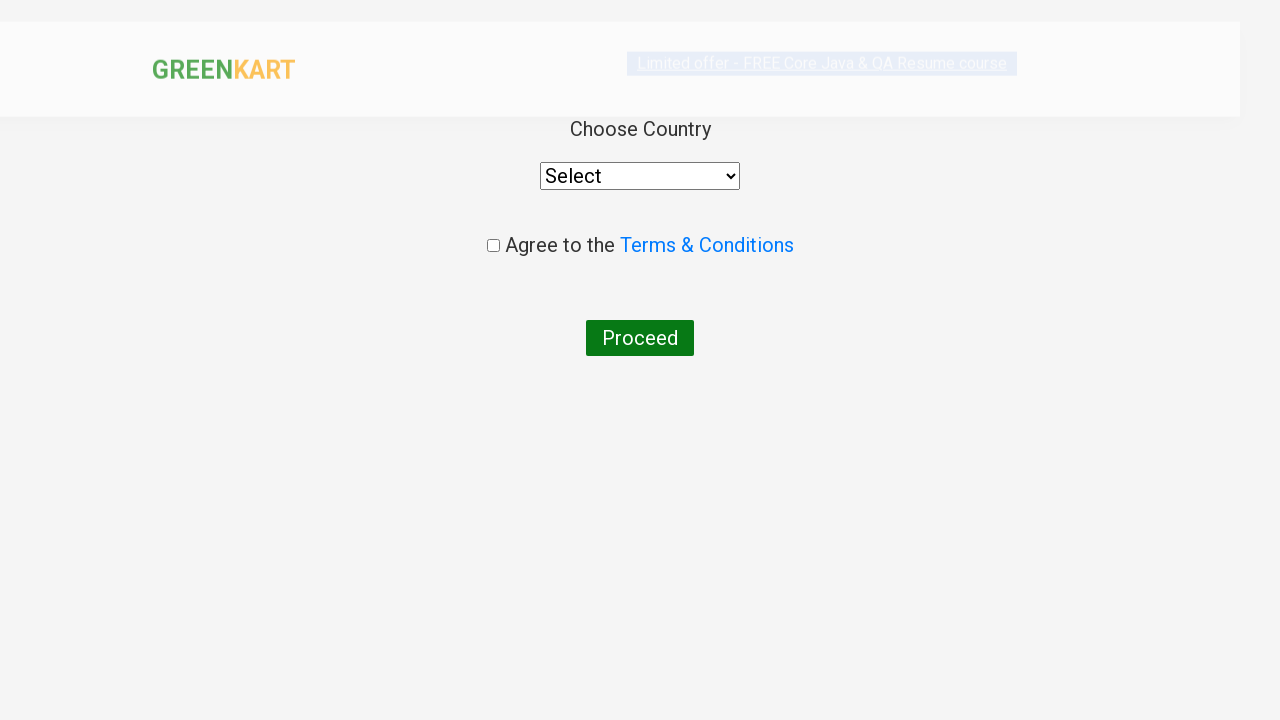

Selected 'Indonesia' from country dropdown on select
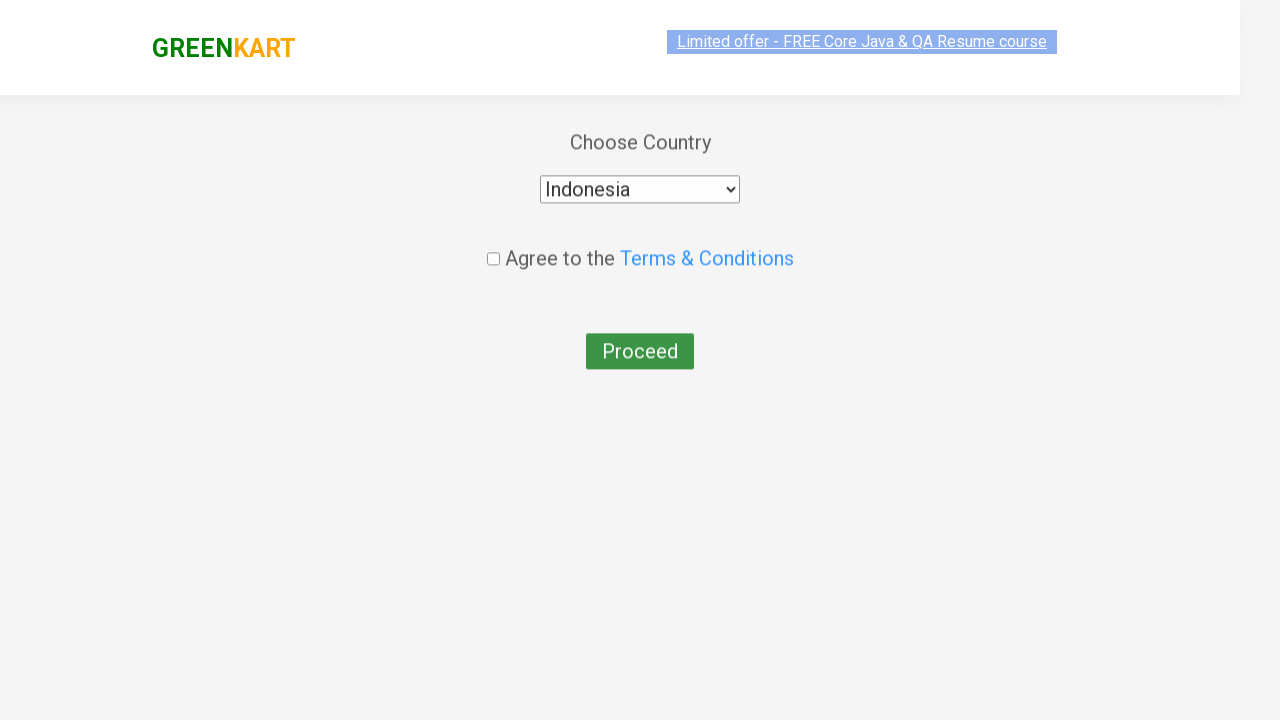

Checked the agreement checkbox at (493, 246) on input.chkagree
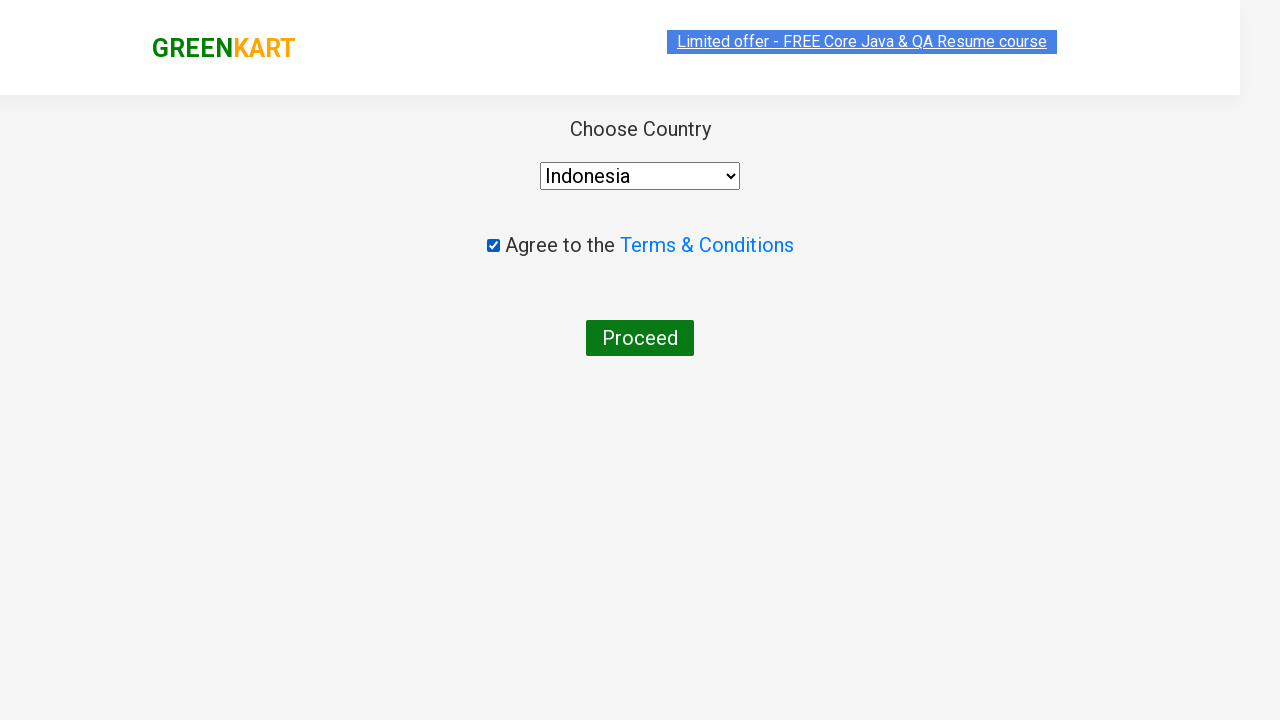

Unchecked the agreement checkbox at (493, 246) on input.chkagree
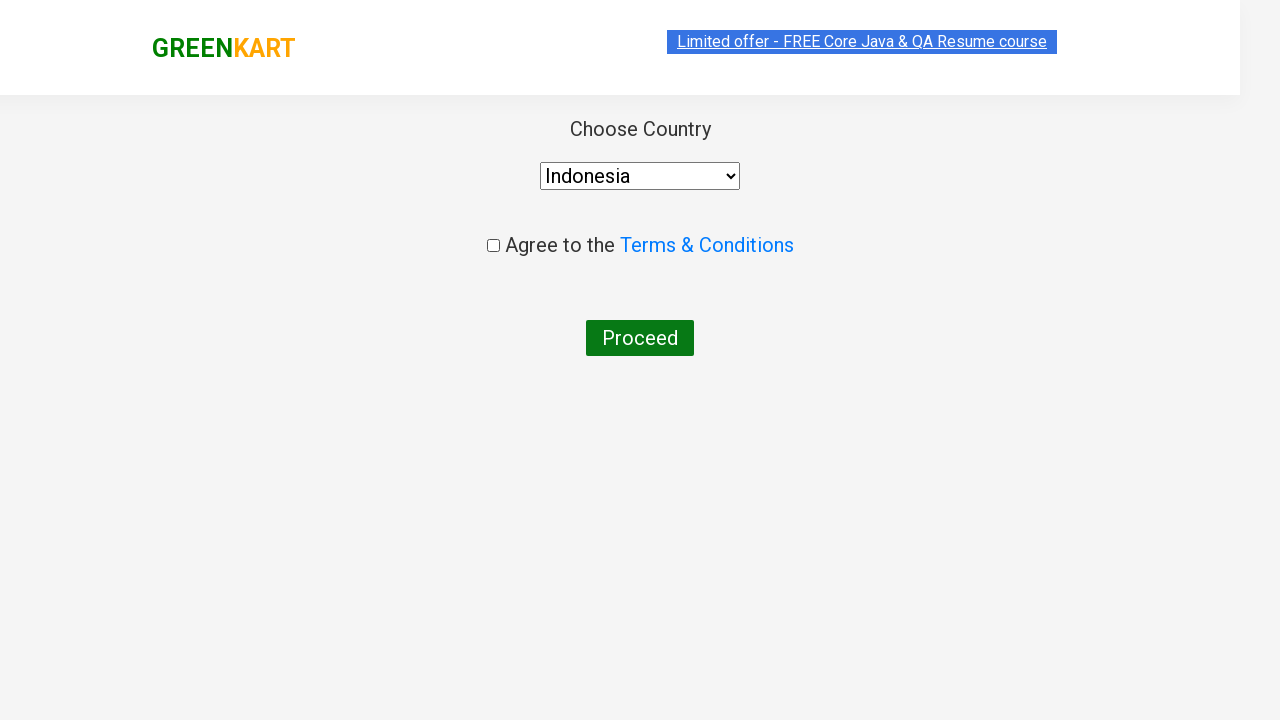

Re-checked the agreement checkbox at (493, 246) on input.chkagree
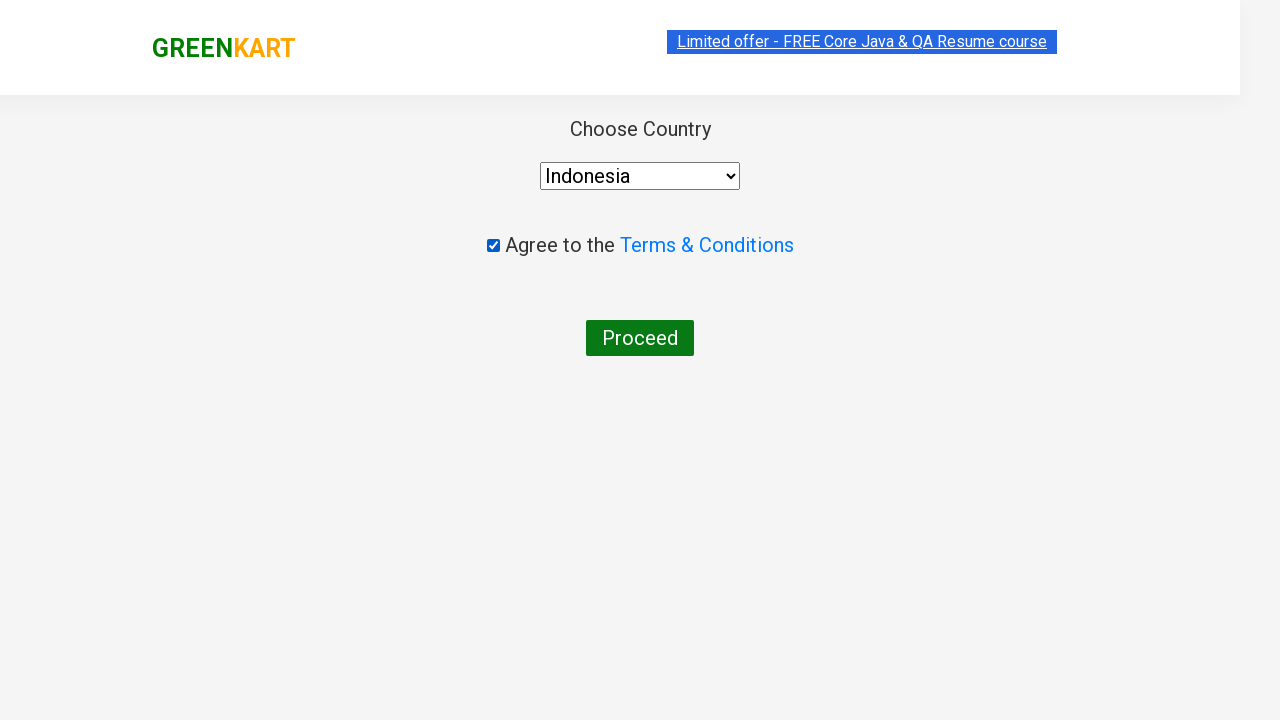

Clicked Proceed button to complete checkout at (640, 338) on text=Proceed
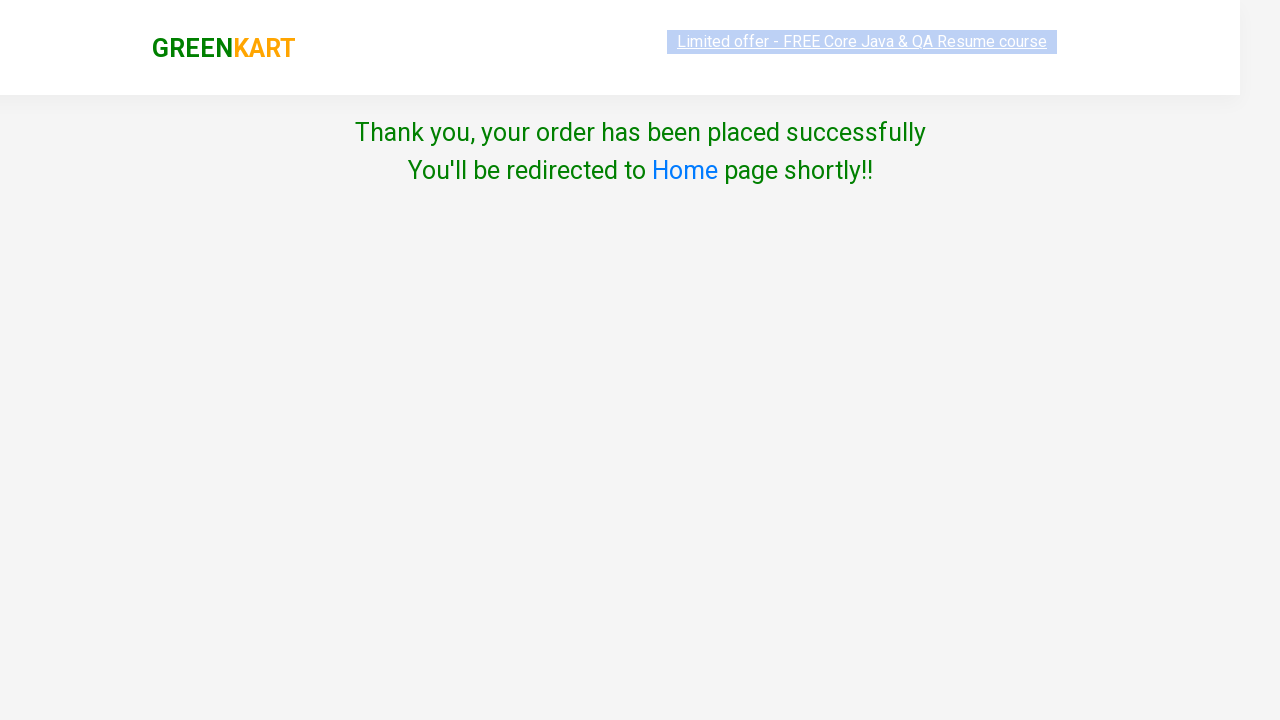

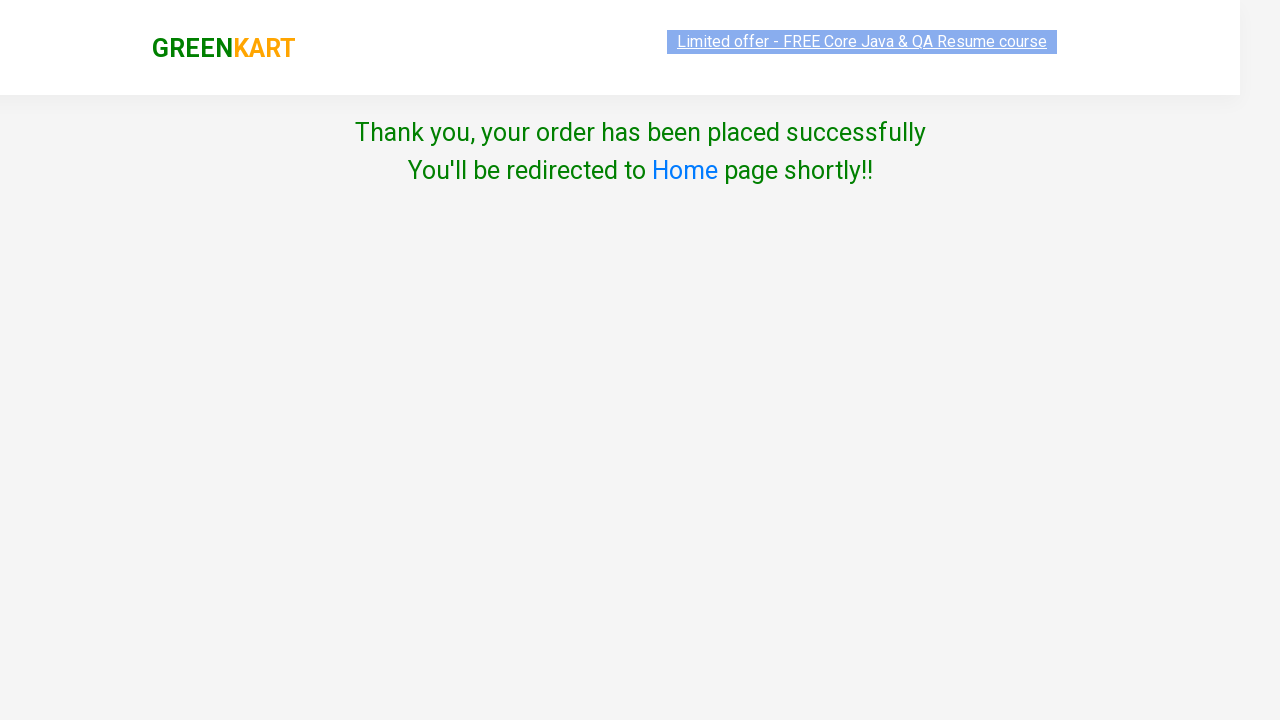